Tests window handling functionality by clicking a button that opens a new window and verifying the new window is created

Starting URL: https://leafground.com/window.xhtml

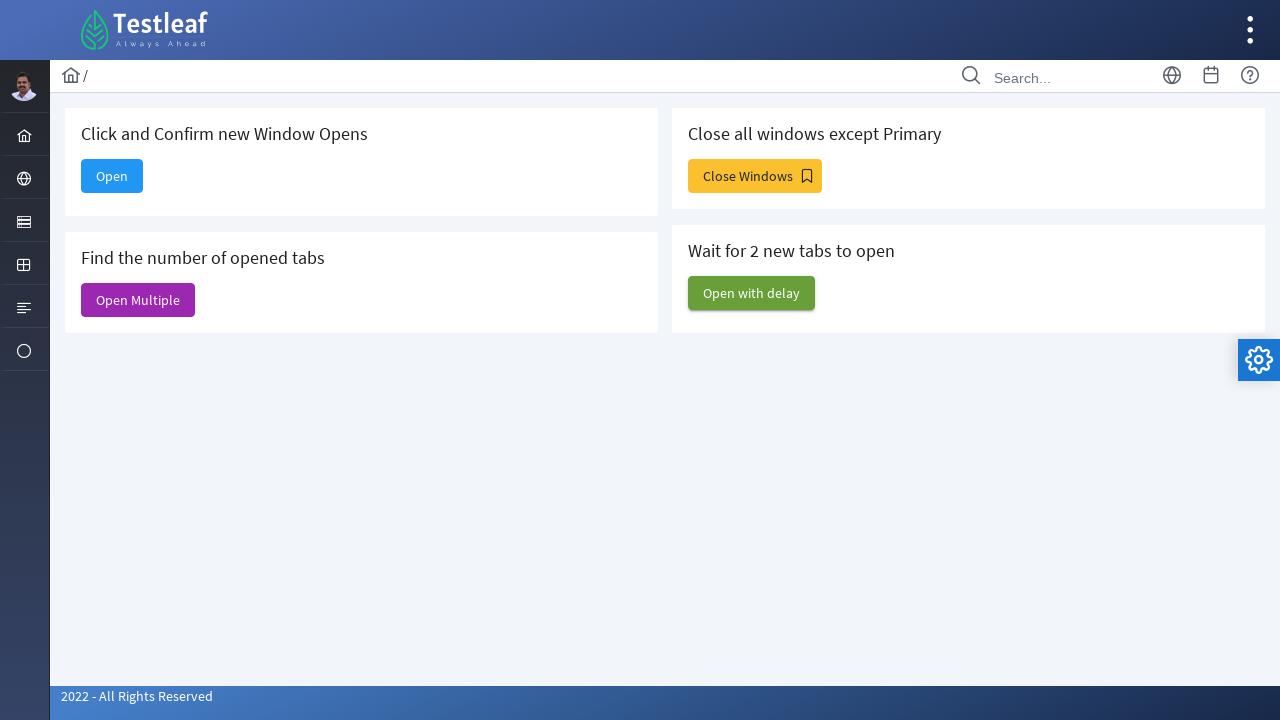

Clicked 'Open' button to trigger new window at (112, 176) on xpath=//span[text()='Open']
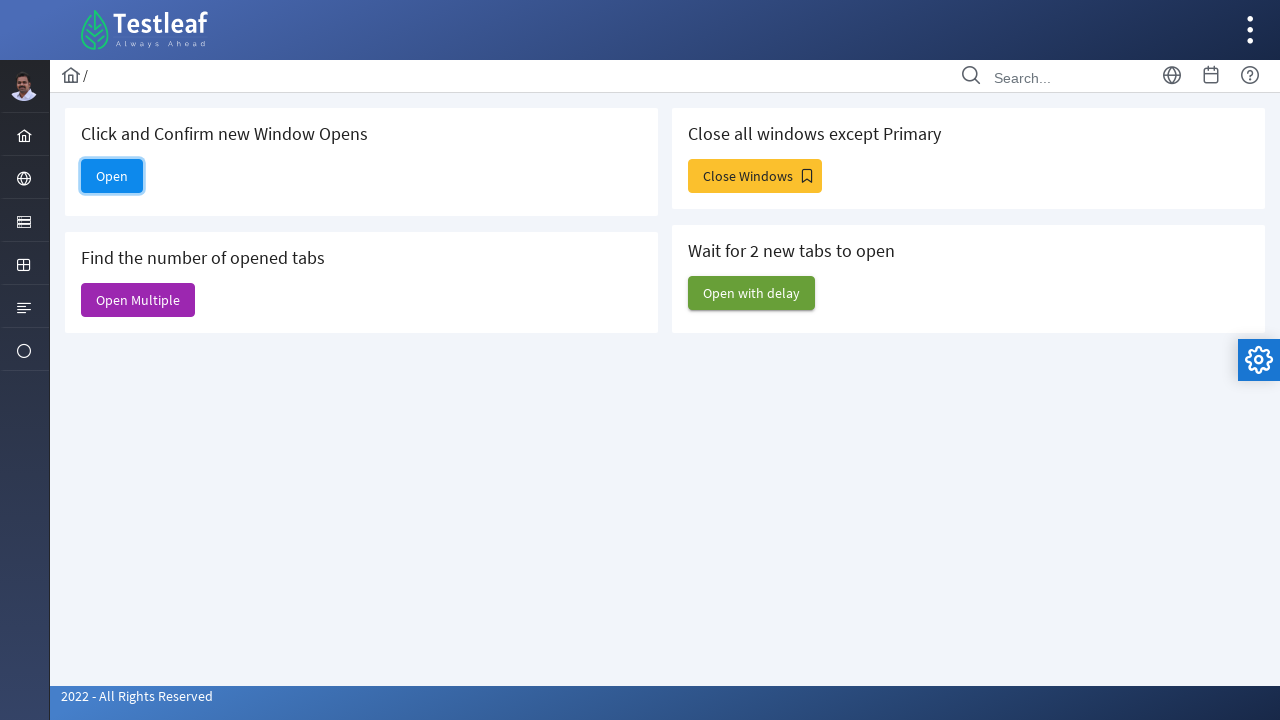

Waited 1 second for new window to open
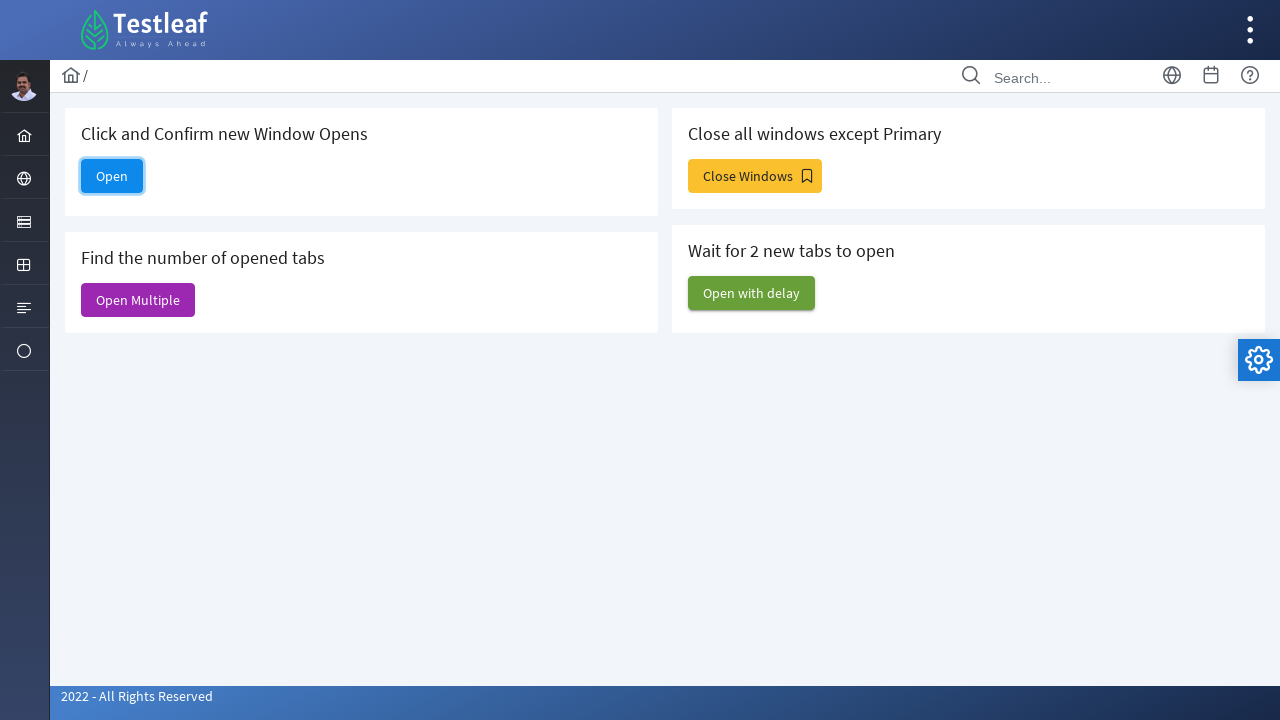

Retrieved all pages/windows from context
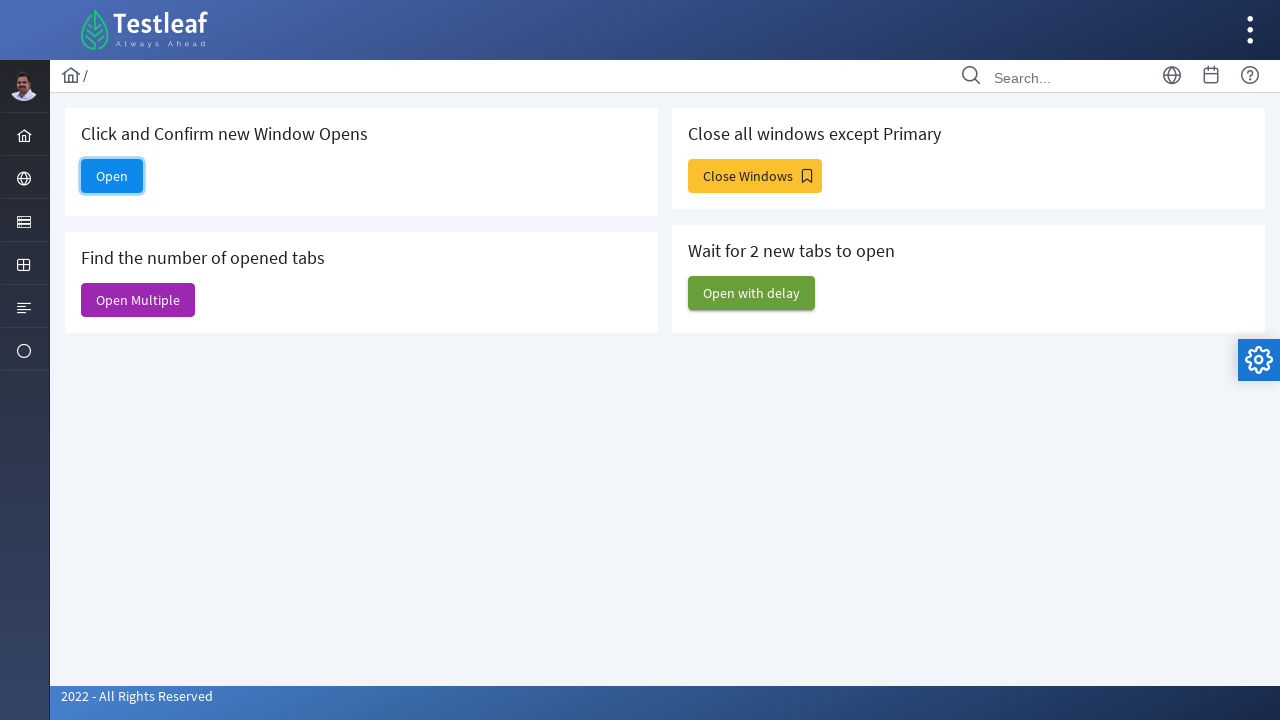

Verified new window was created successfully
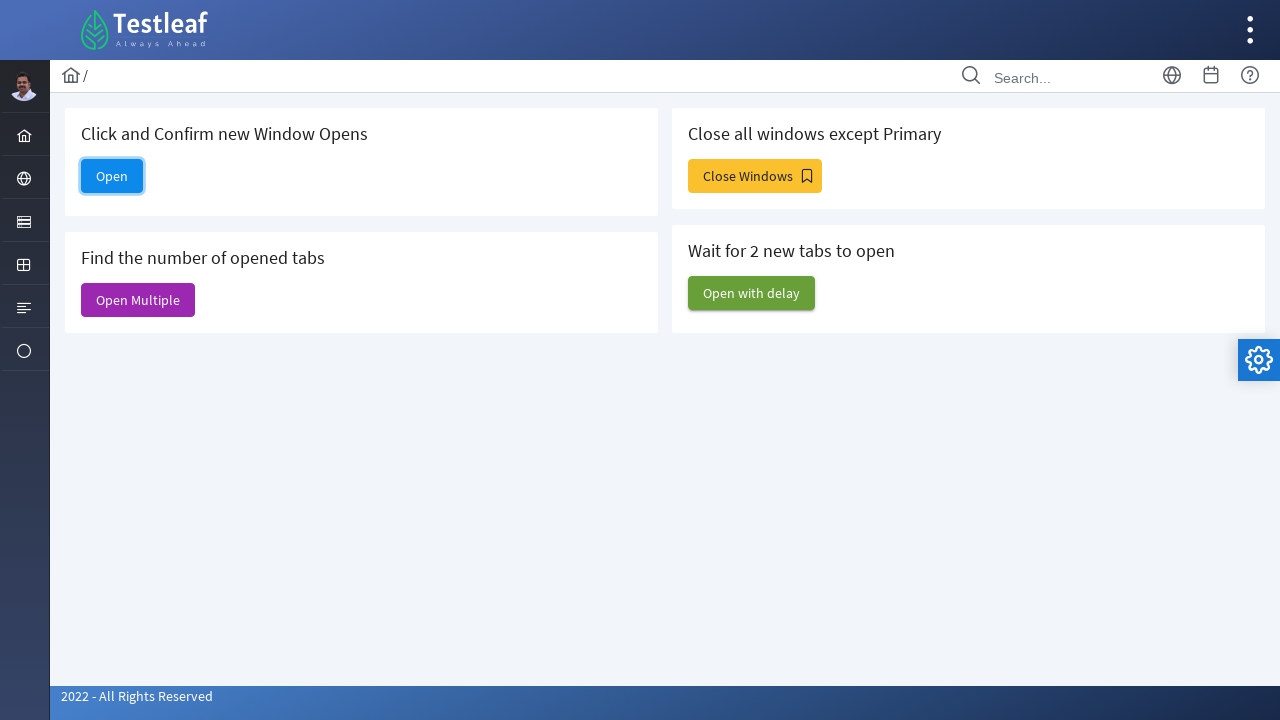

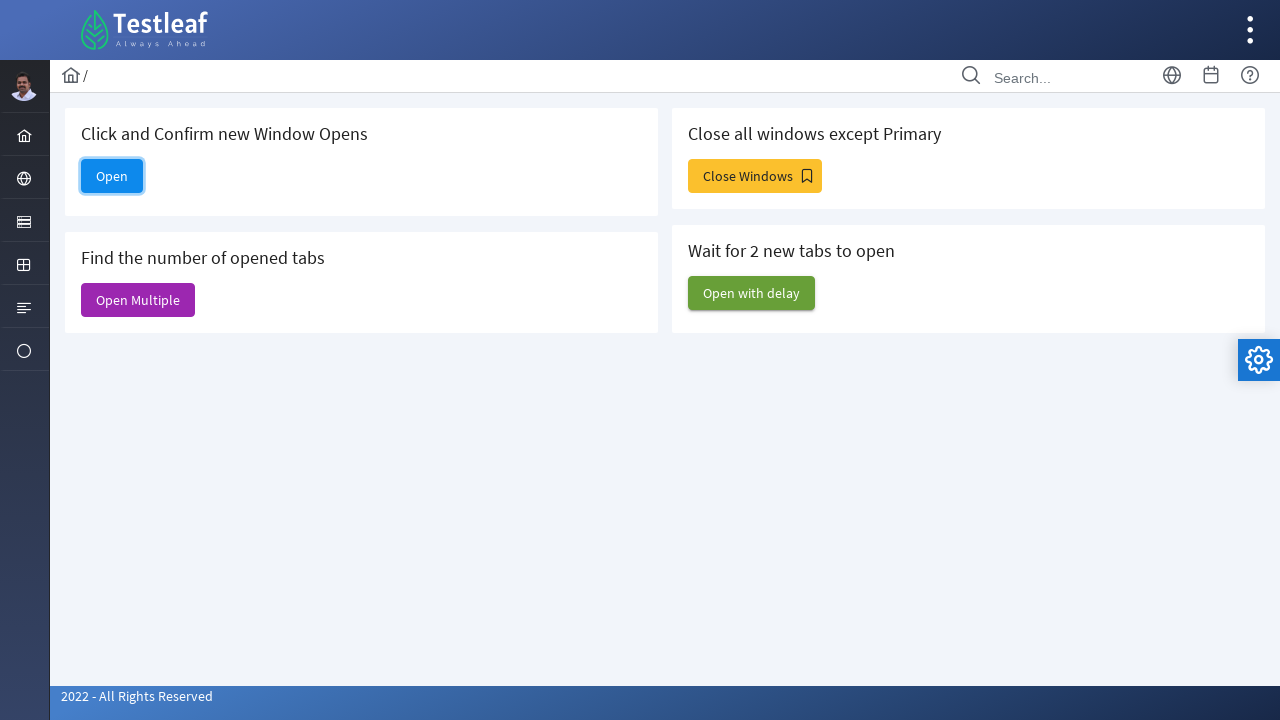